Solves a math captcha by calculating a mathematical expression, entering the answer, selecting checkboxes/radio buttons, and submitting the form

Starting URL: https://suninjuly.github.io/math.html

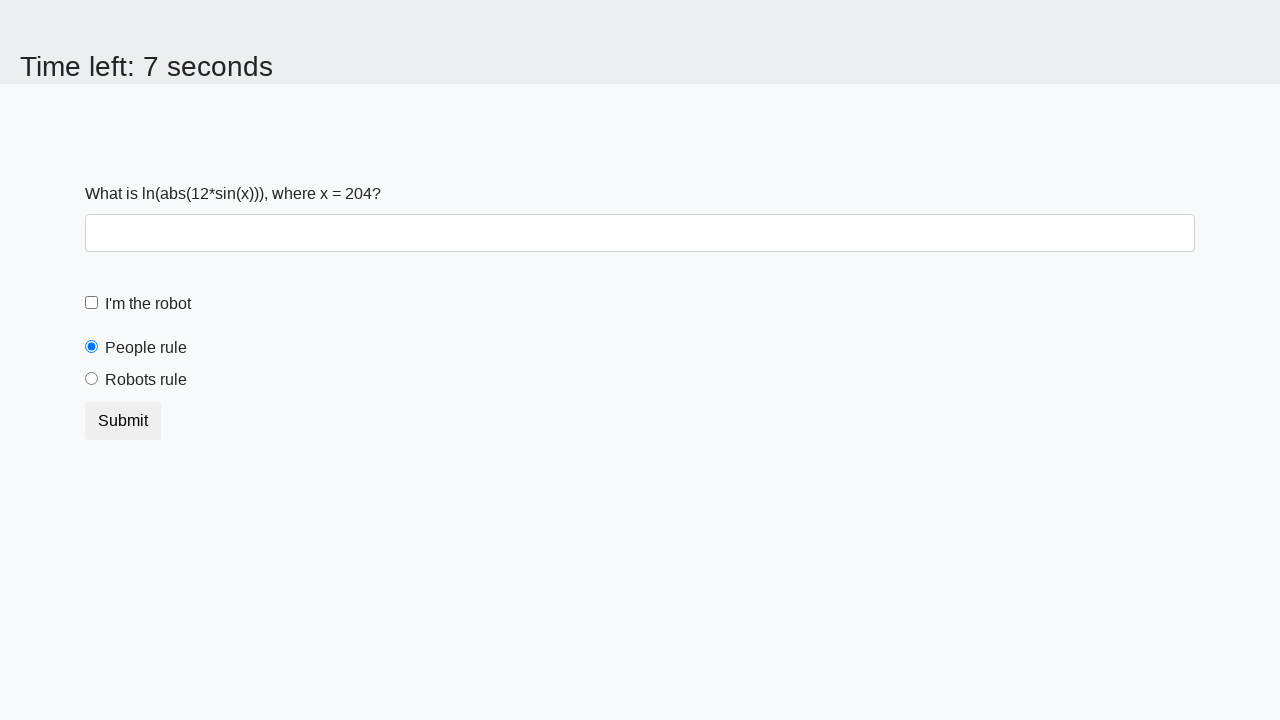

Located the input value element
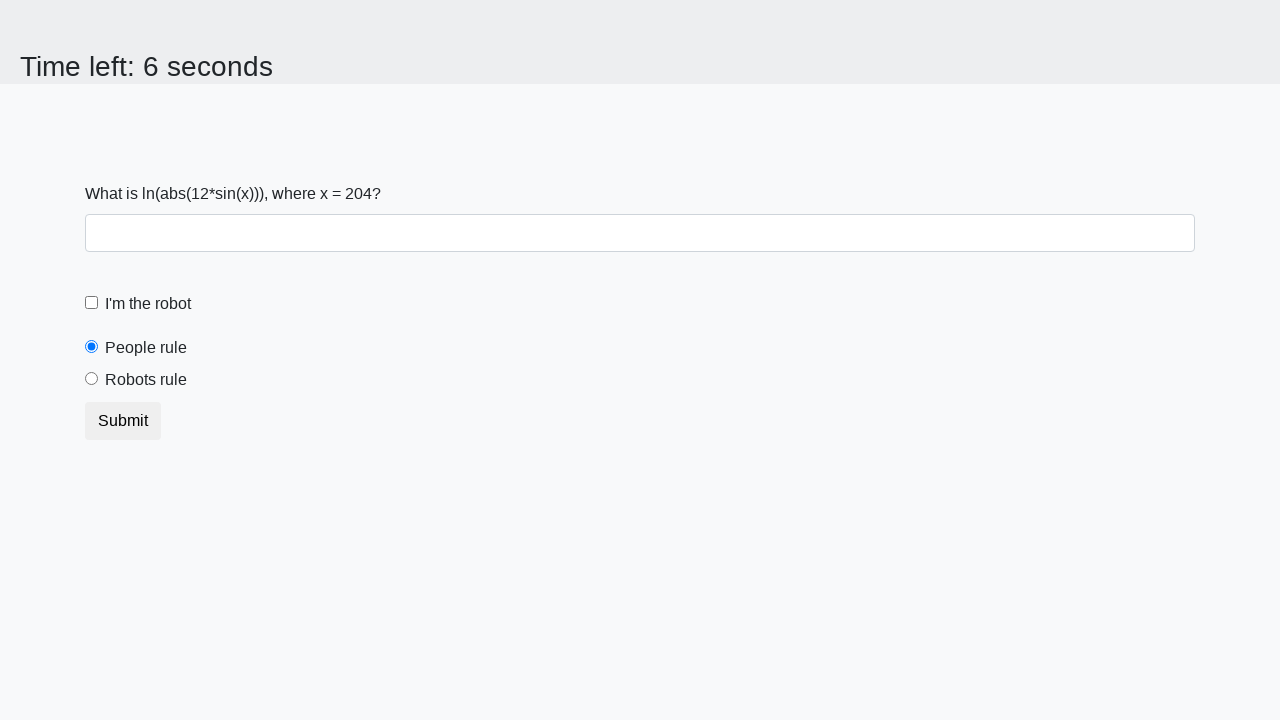

Retrieved the mathematical expression from the captcha
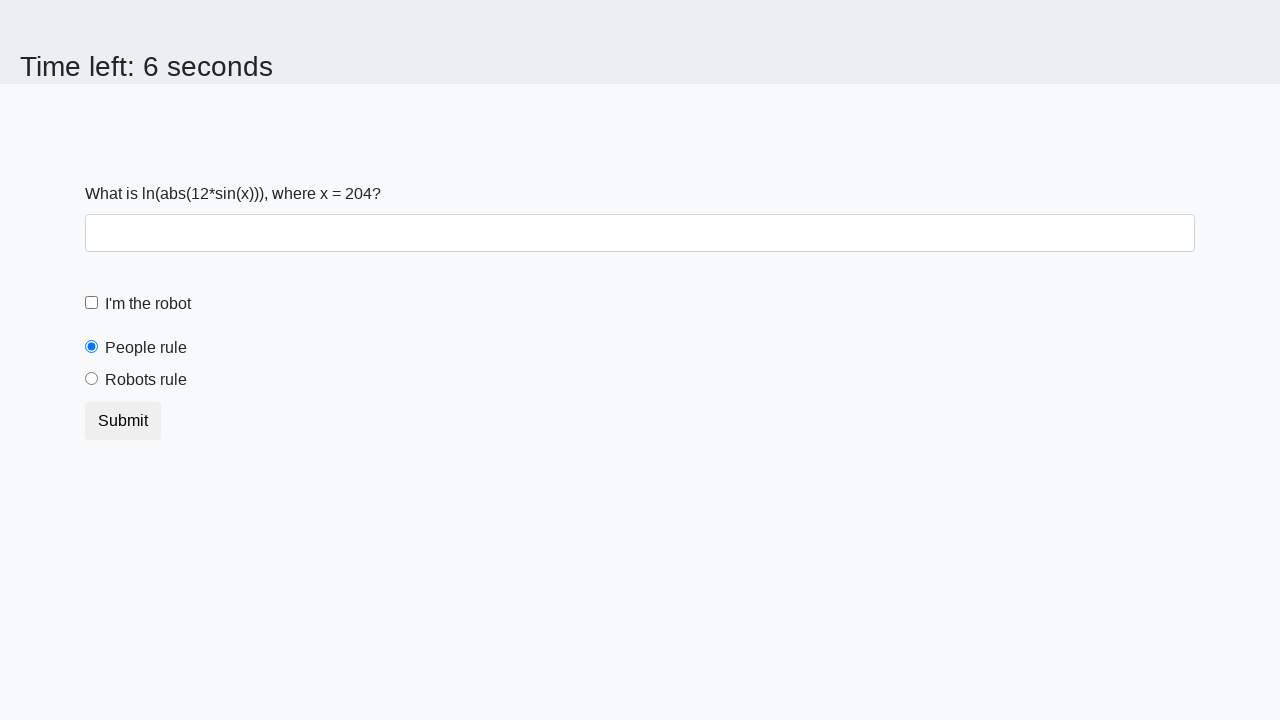

Calculated the answer: 0.8860147289481137
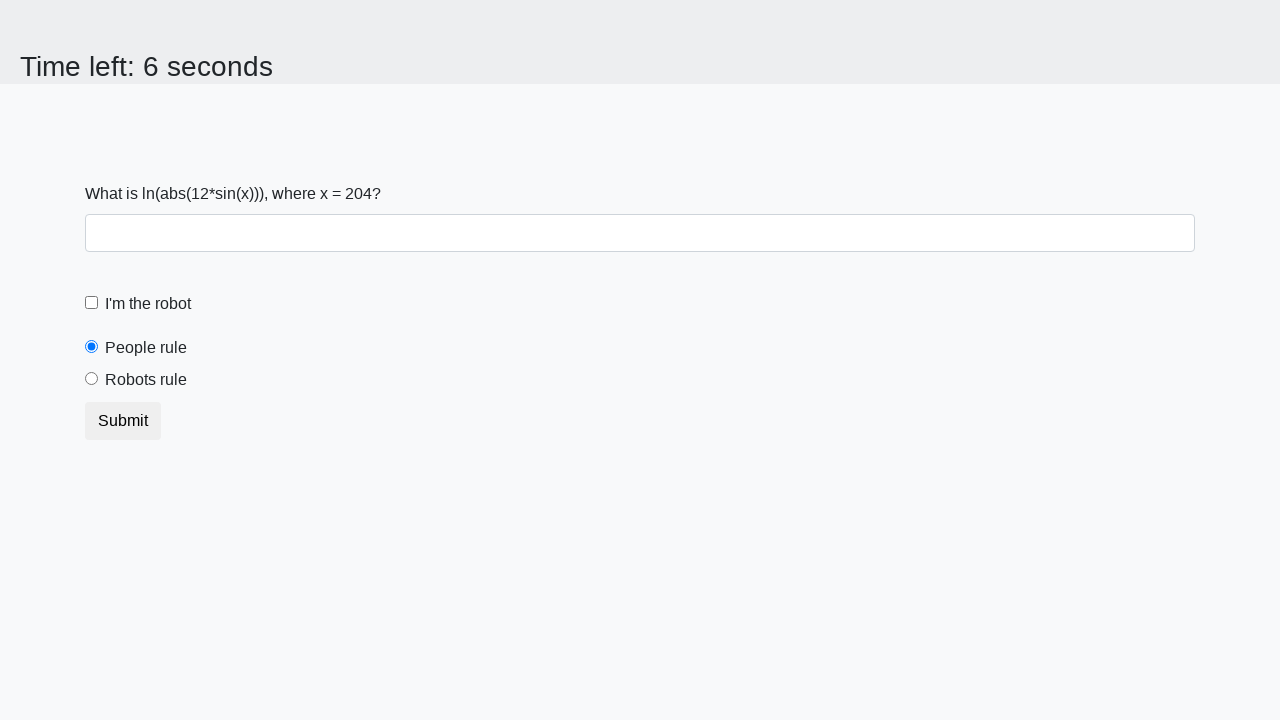

Entered the calculated answer into the answer field on #answer
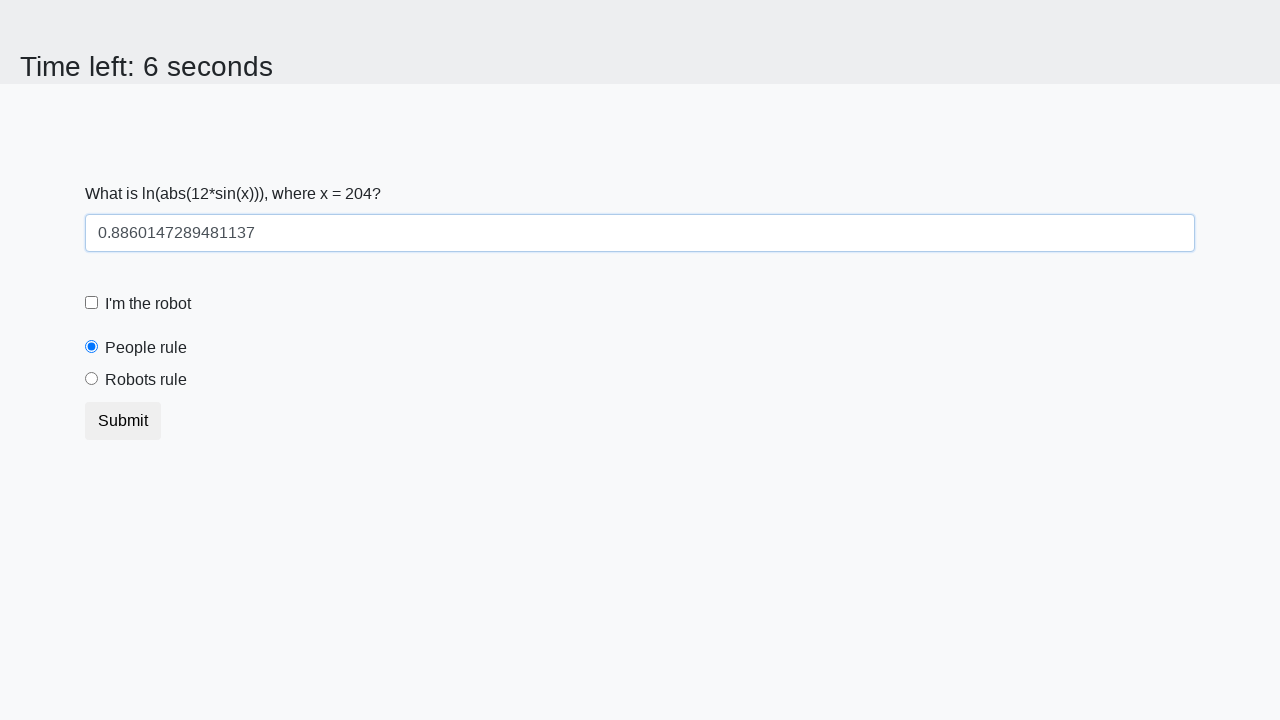

Clicked the robot checkbox at (92, 303) on #robotCheckbox
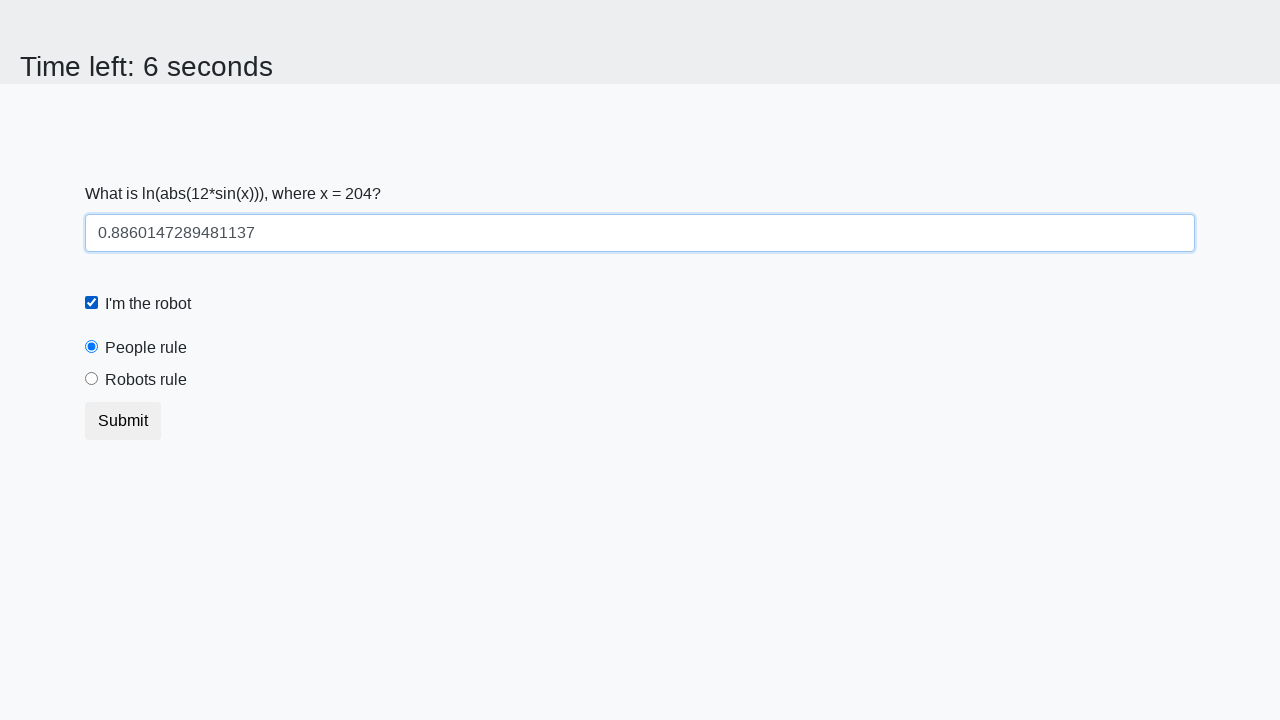

Selected the robots rule radio button at (92, 379) on #robotsRule
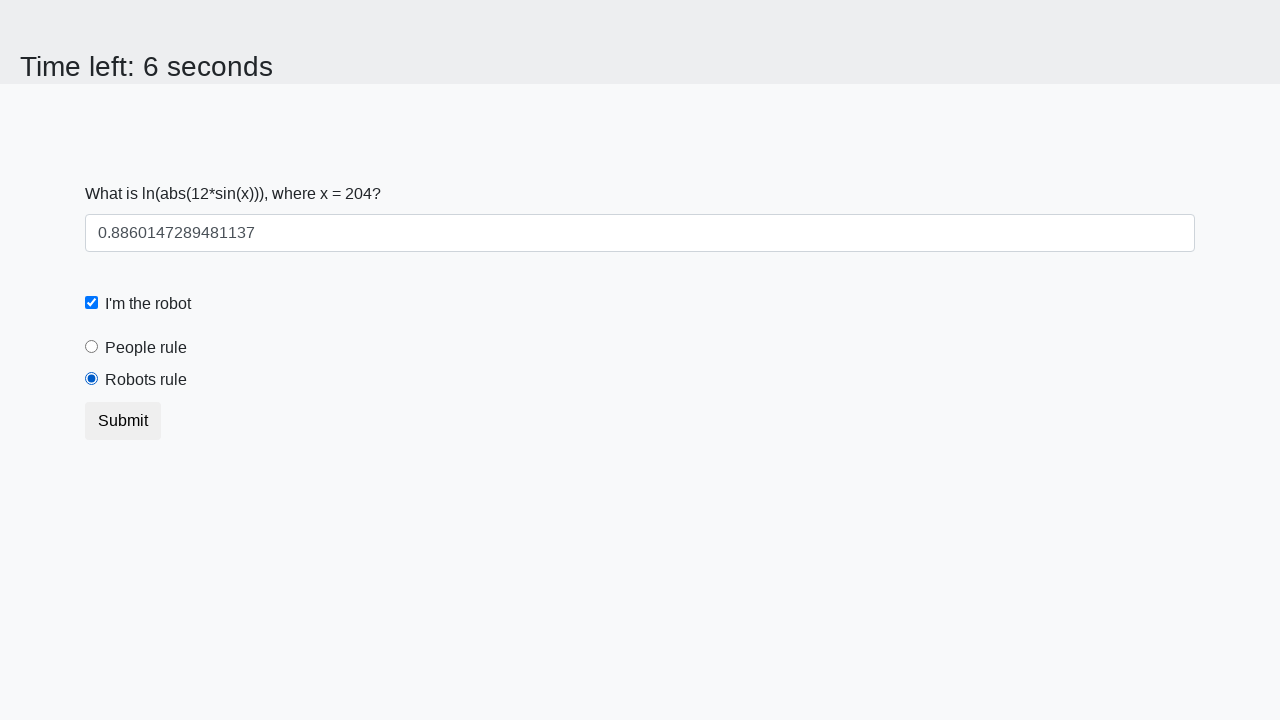

Clicked the submit button at (123, 421) on .btn.btn-default
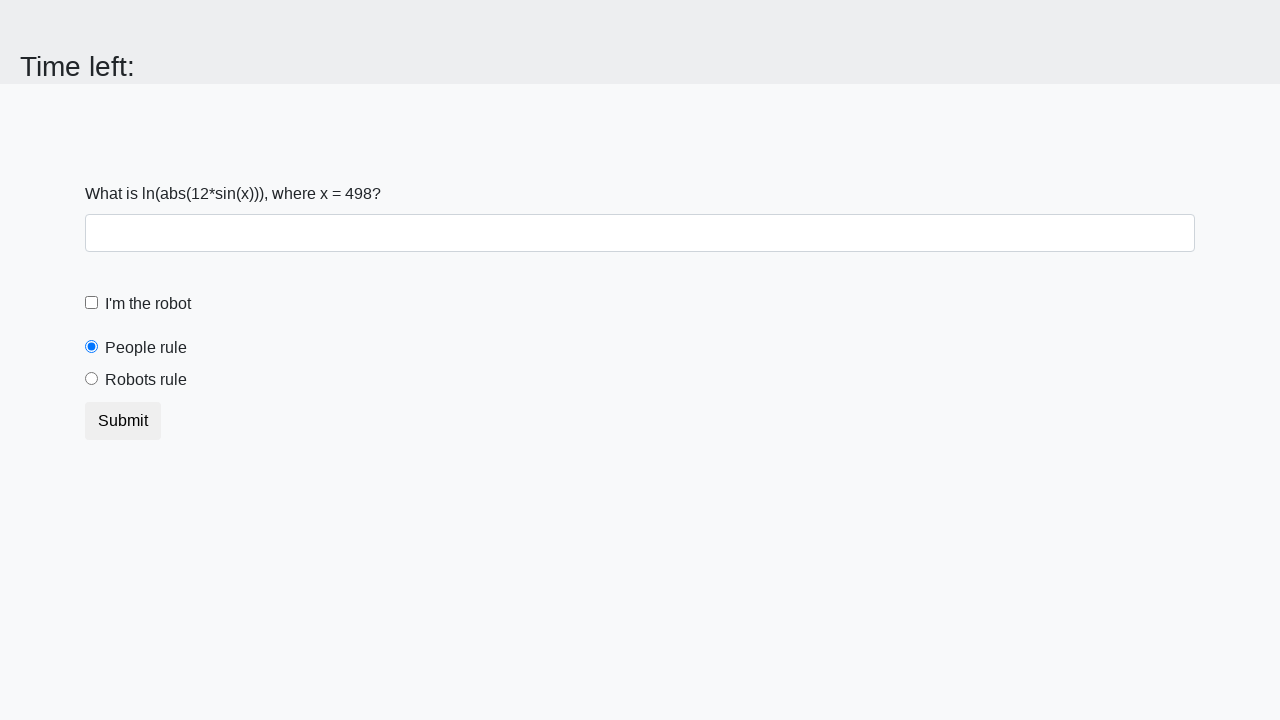

Waited for form submission result
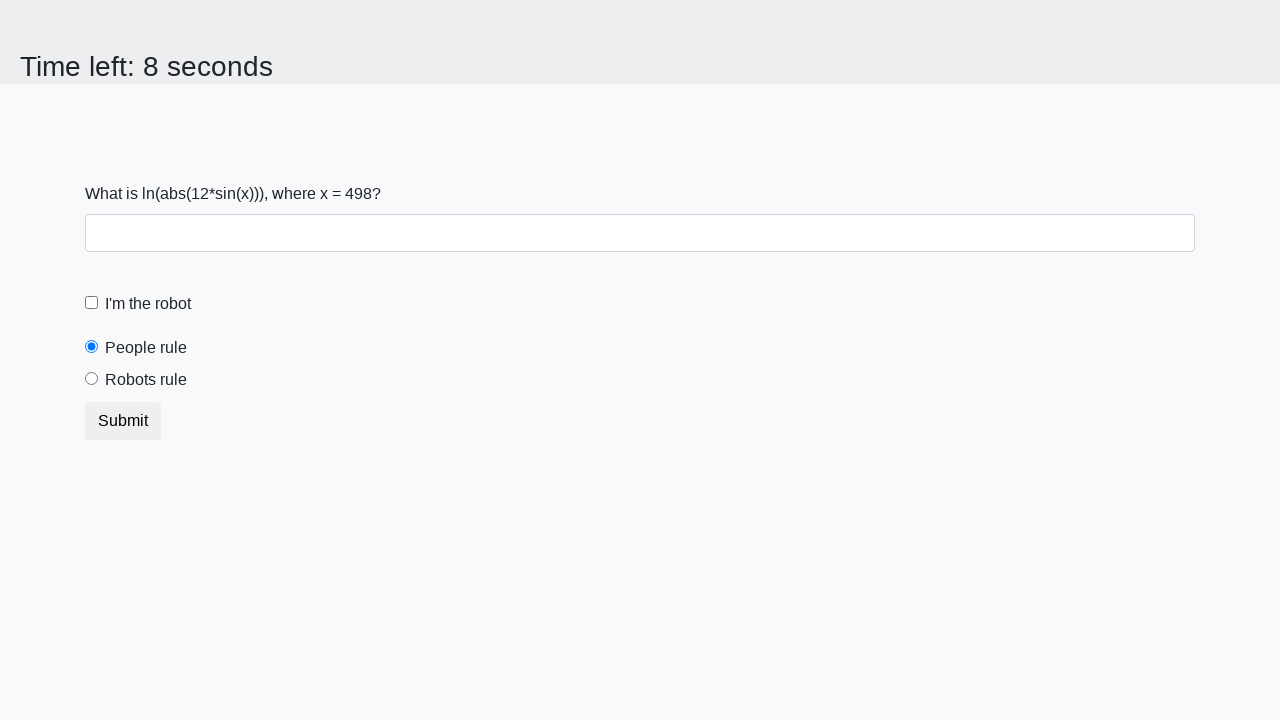

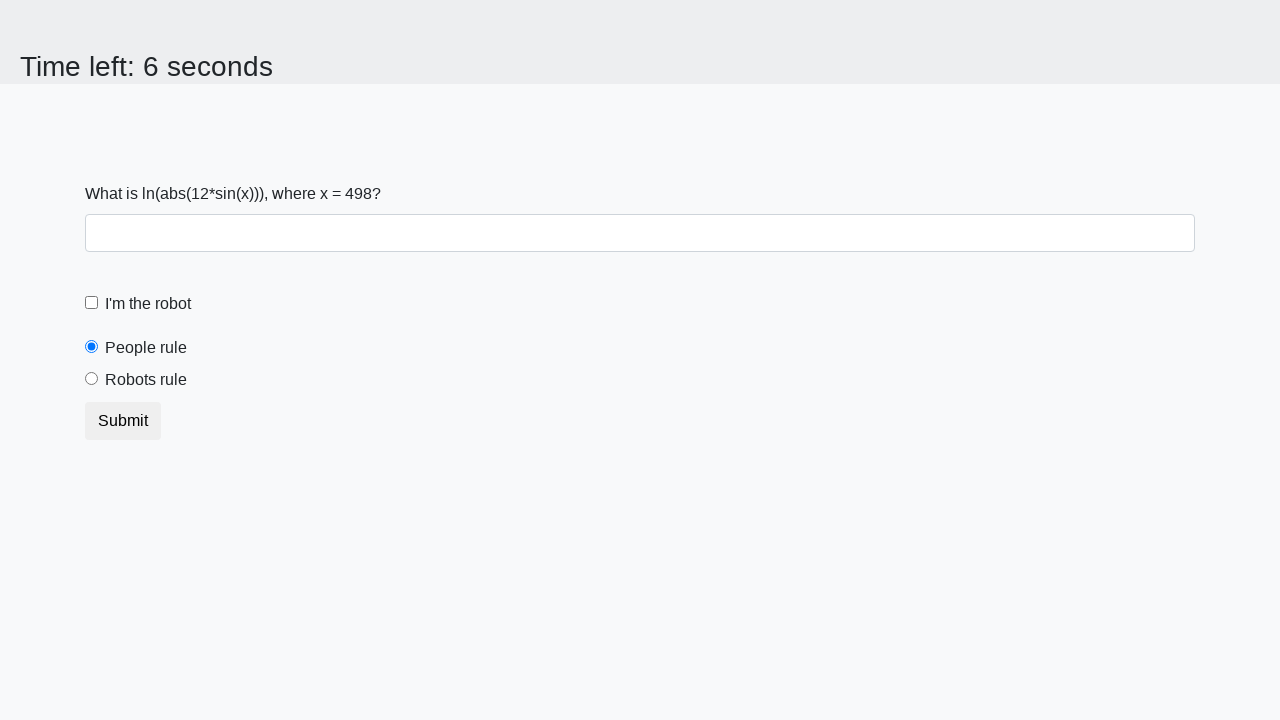